Tests JavaScript alert handling by clicking a button that triggers an alert and then accepting/dismissing the alert dialog

Starting URL: https://rahulshettyacademy.com/AutomationPractice/

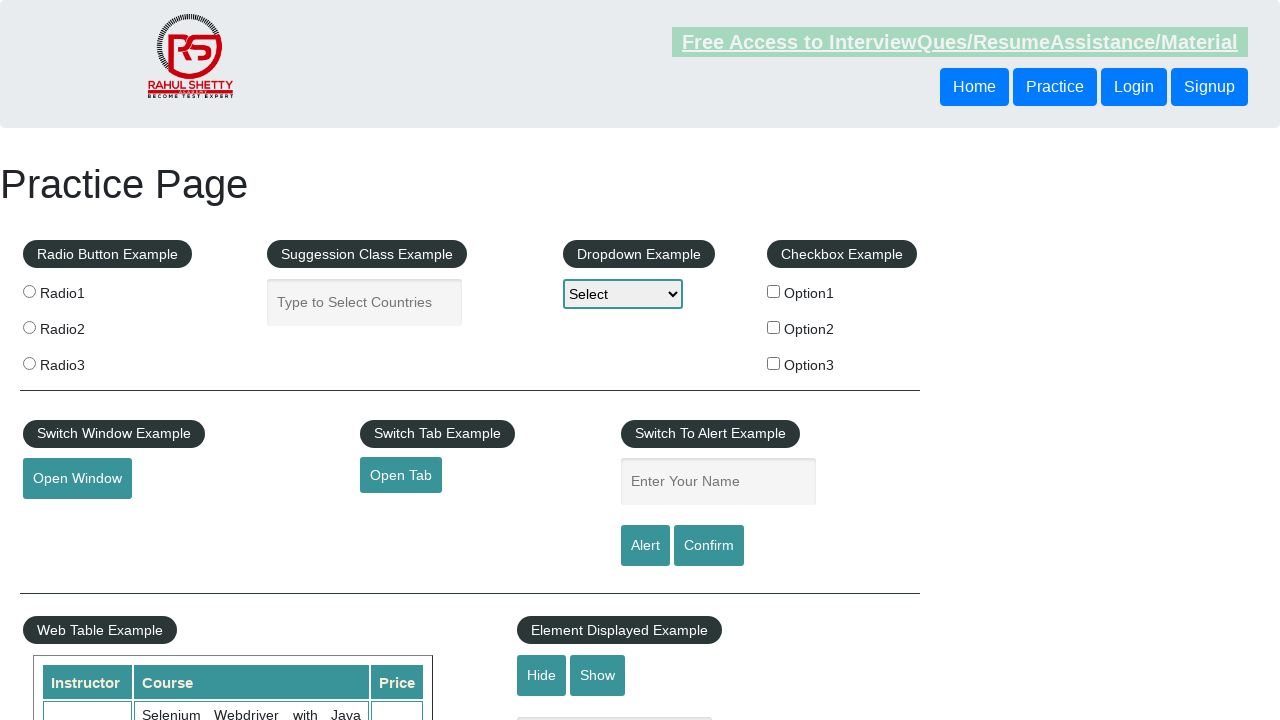

Set up dialog handler to accept JavaScript alerts
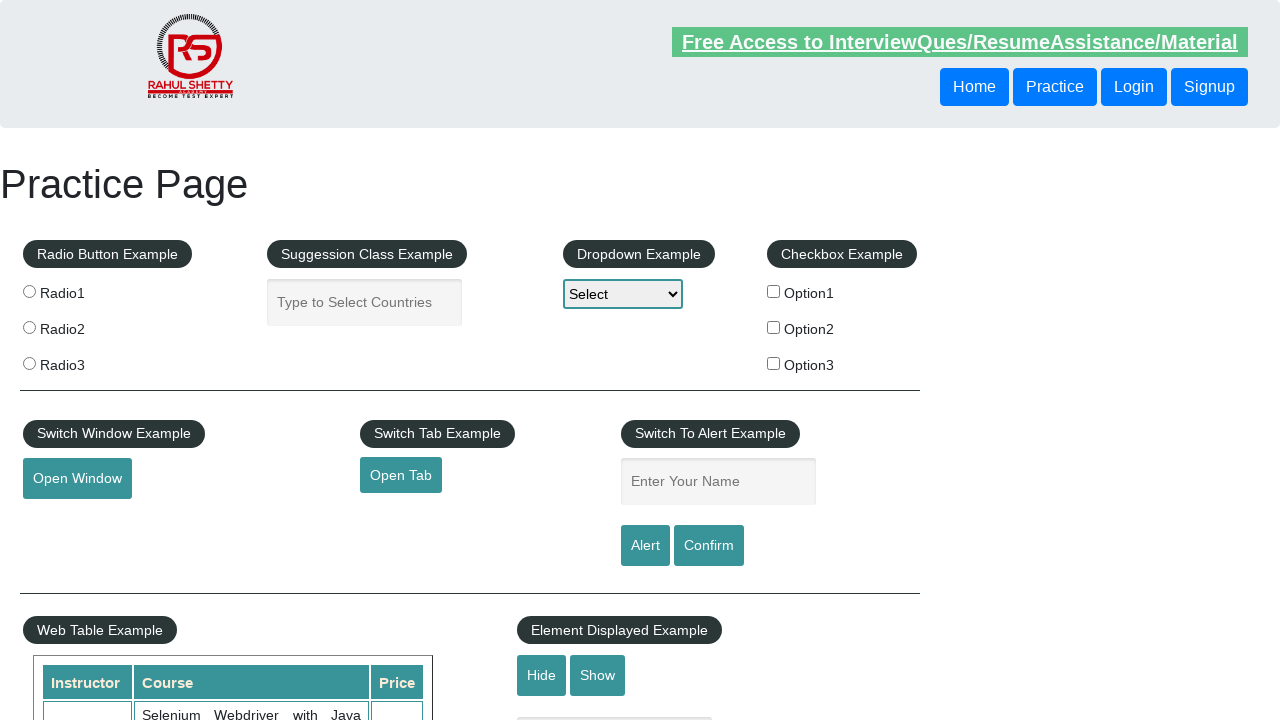

Clicked alert button to trigger JavaScript alert at (645, 546) on #alertbtn
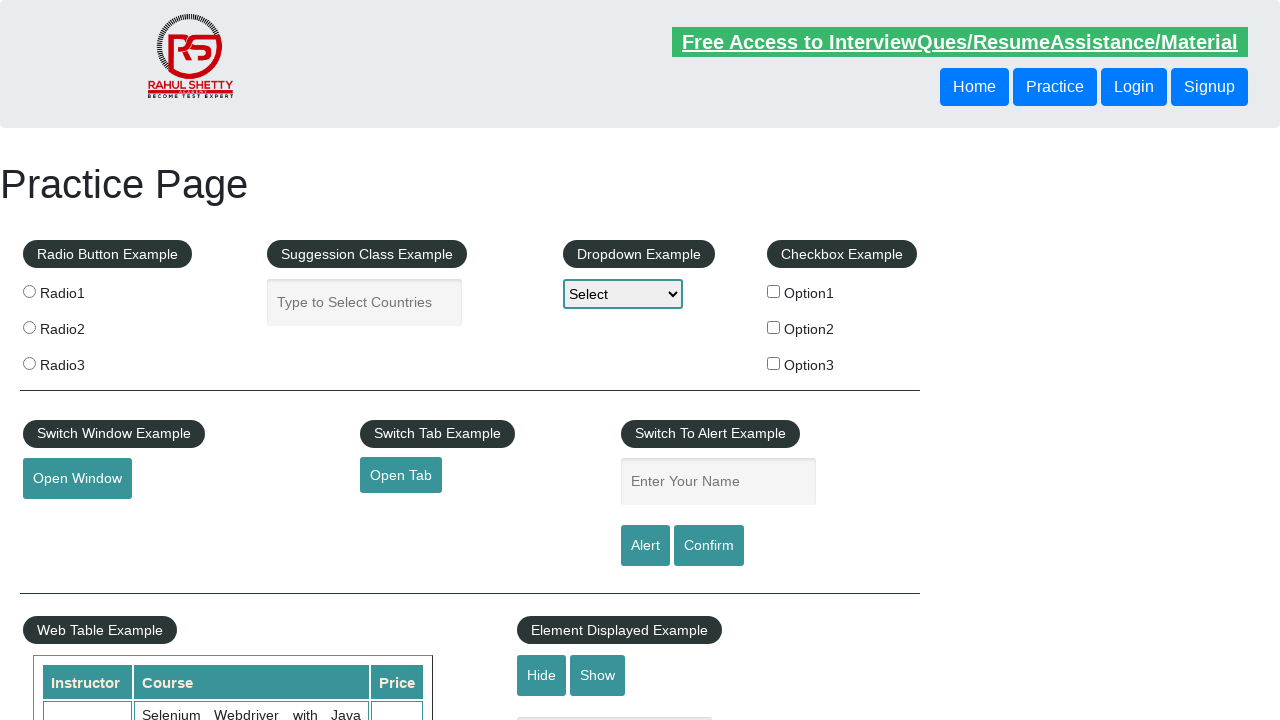

Waited for alert to be processed and dismissed
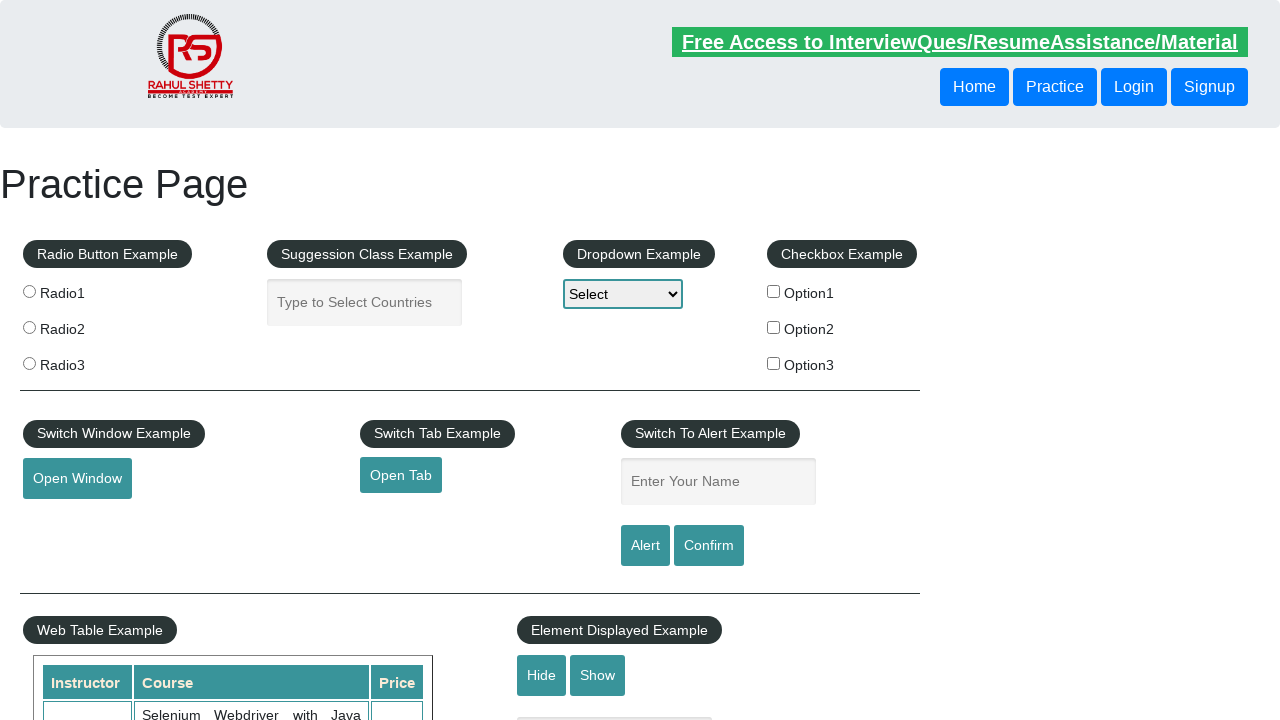

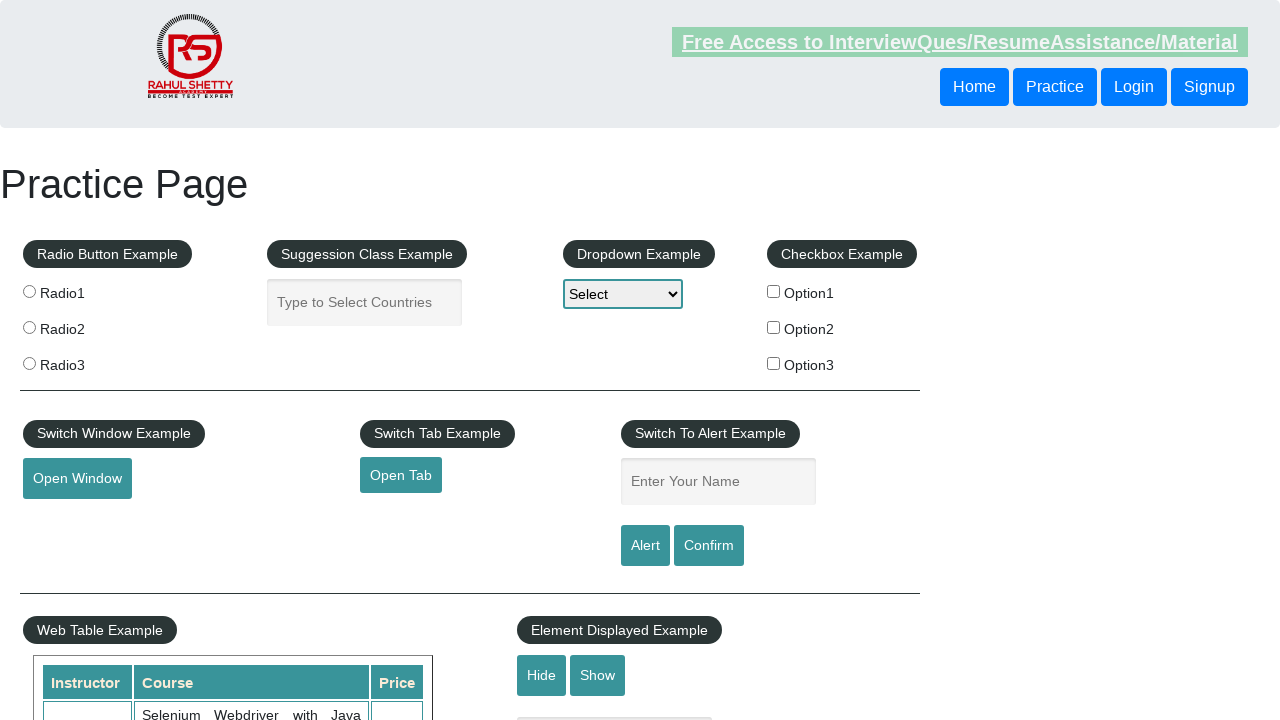